Tests navigation to the registration page by clicking the registration link from the homepage and verifying the URL changes correctly.

Starting URL: https://qa.koel.app/

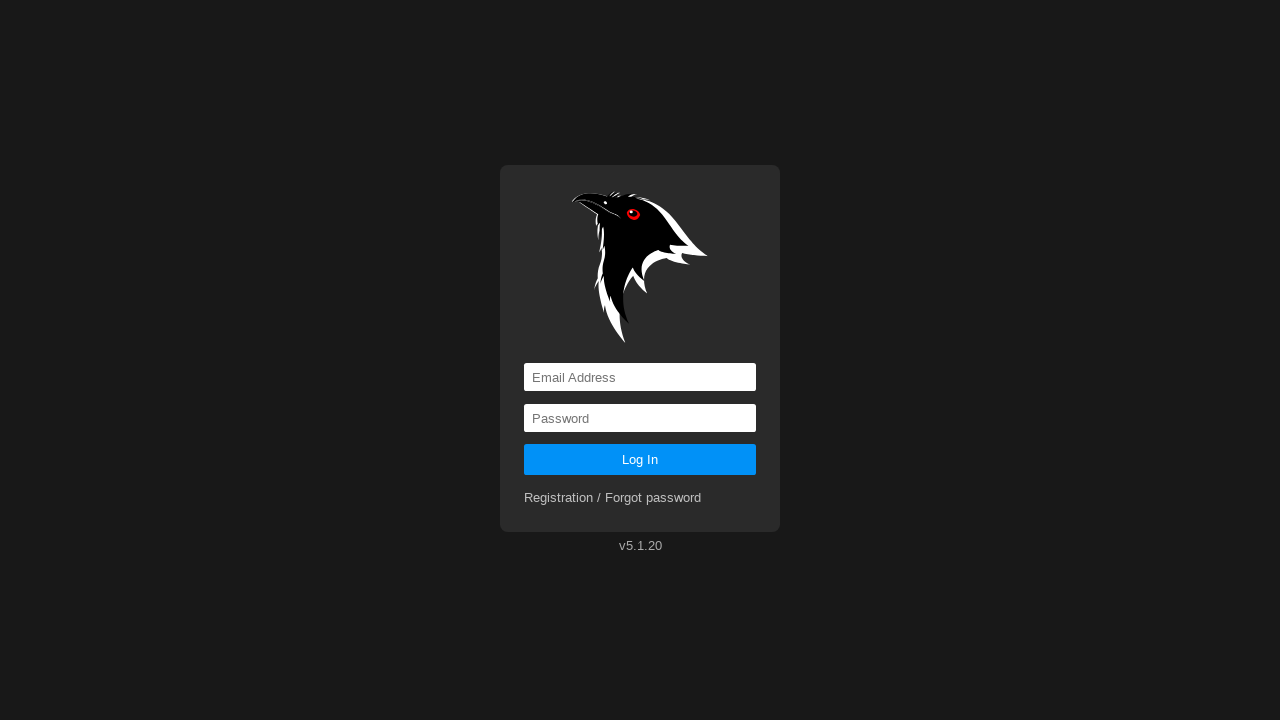

Verified we're on the homepage at https://qa.koel.app/
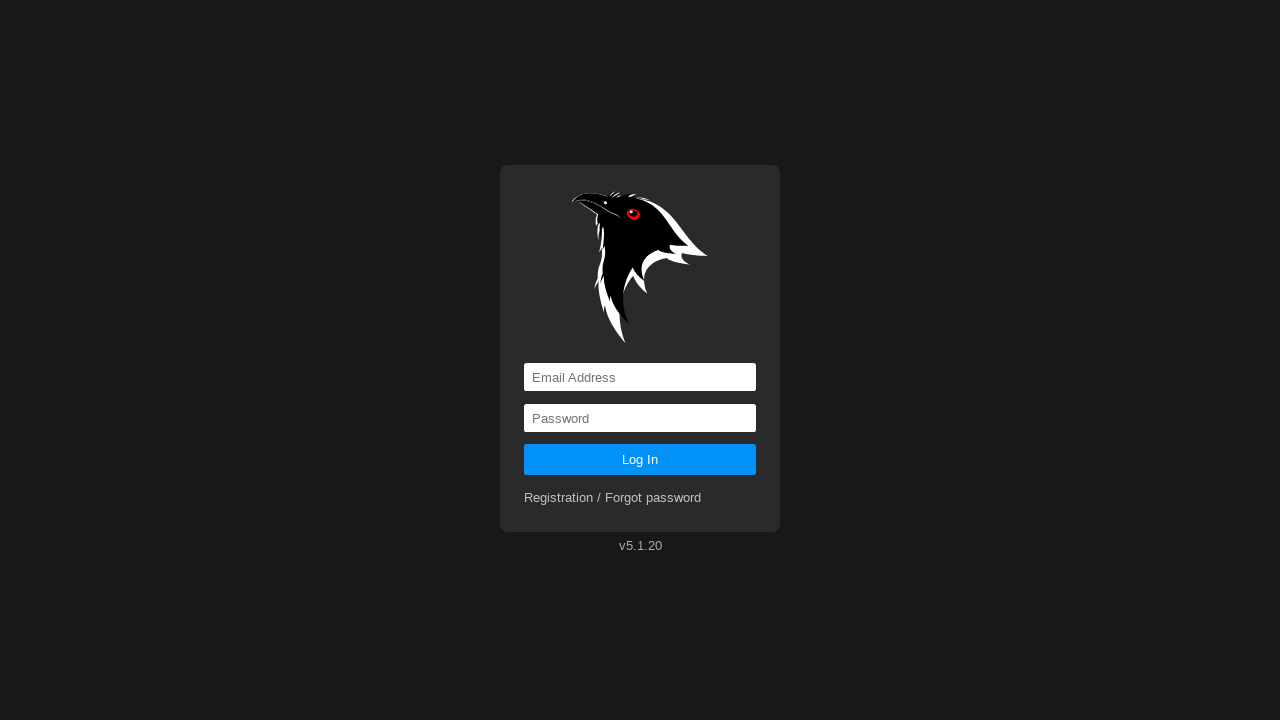

Clicked the registration link at (613, 498) on a[href='registration']
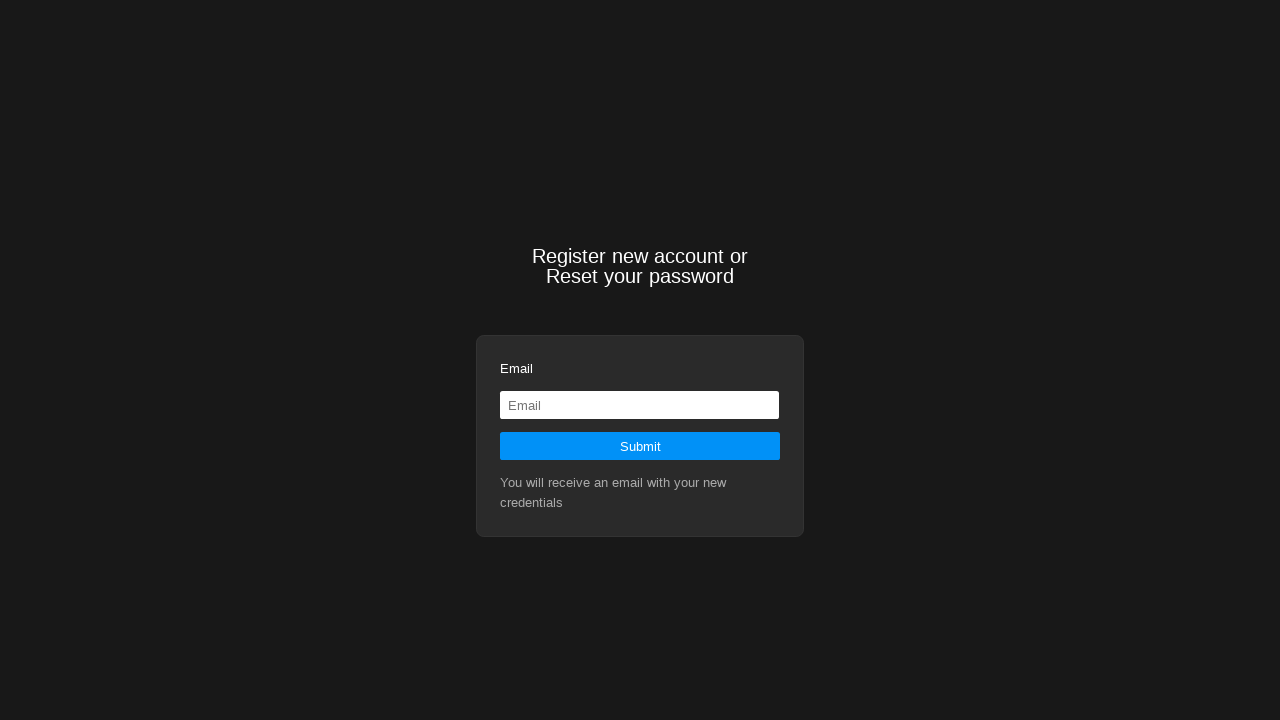

Waited for navigation to registration page URL
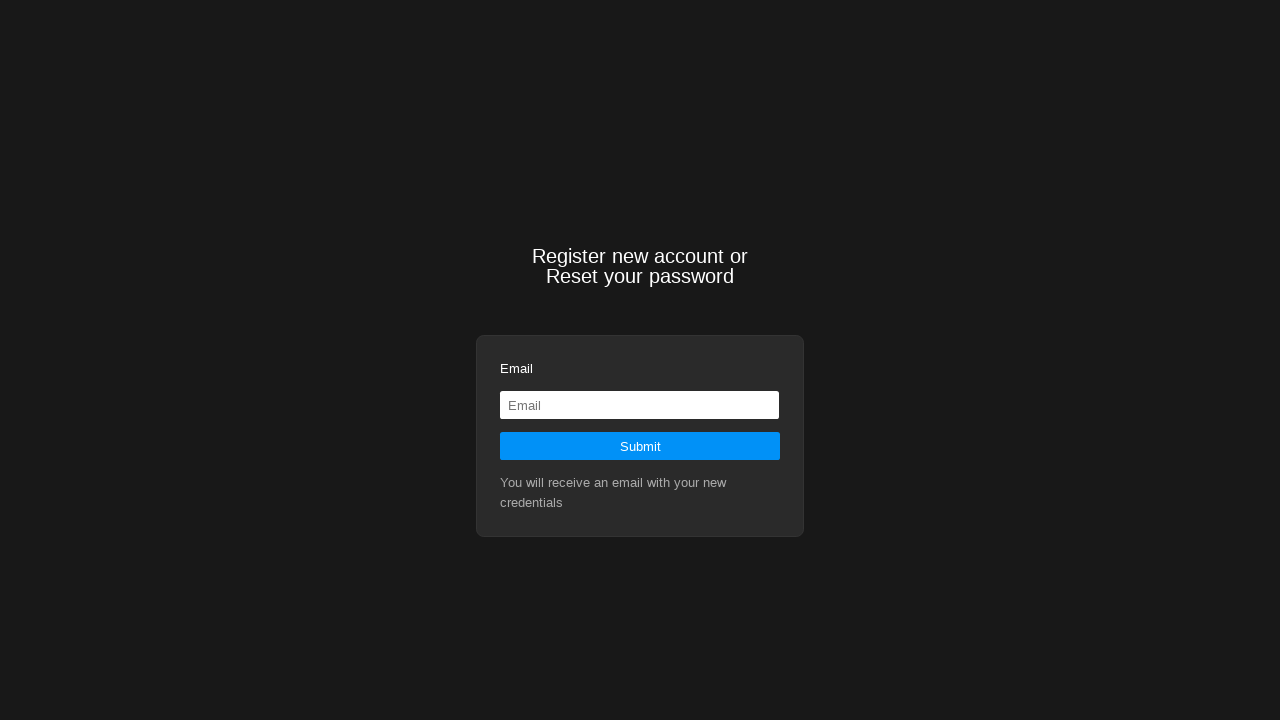

Verified we're on the registration page at https://qa.koel.app/registration
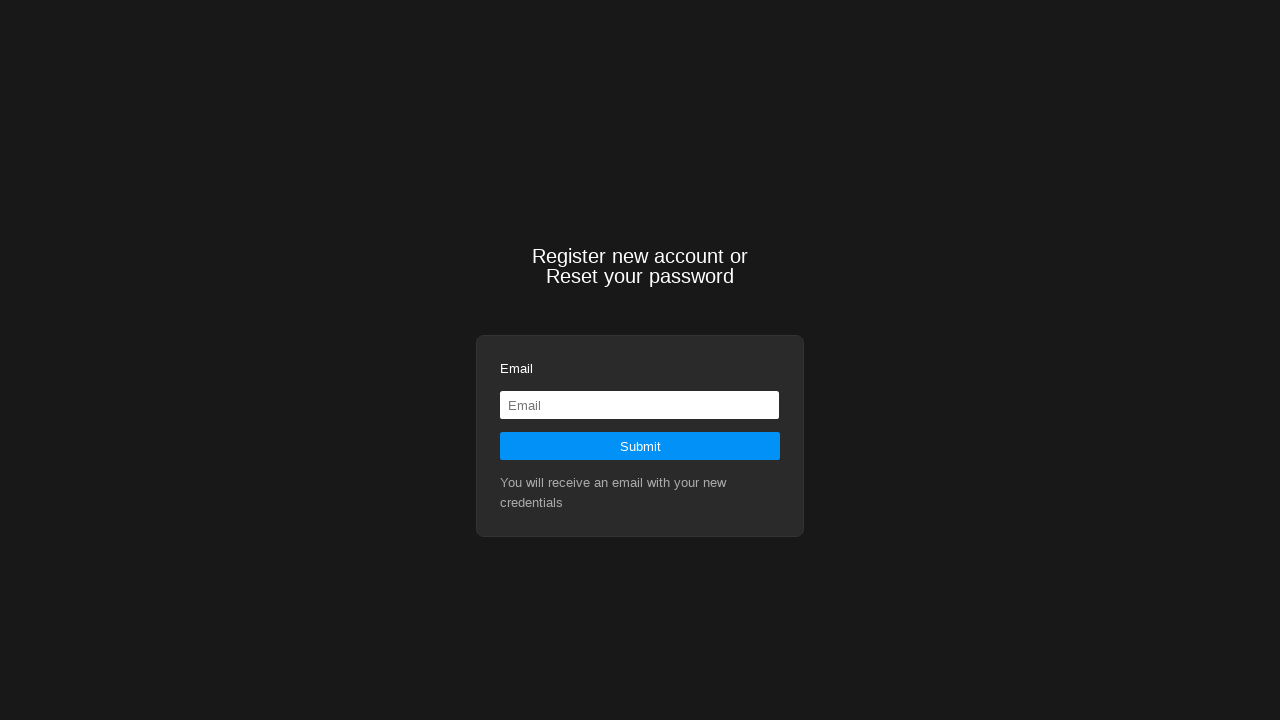

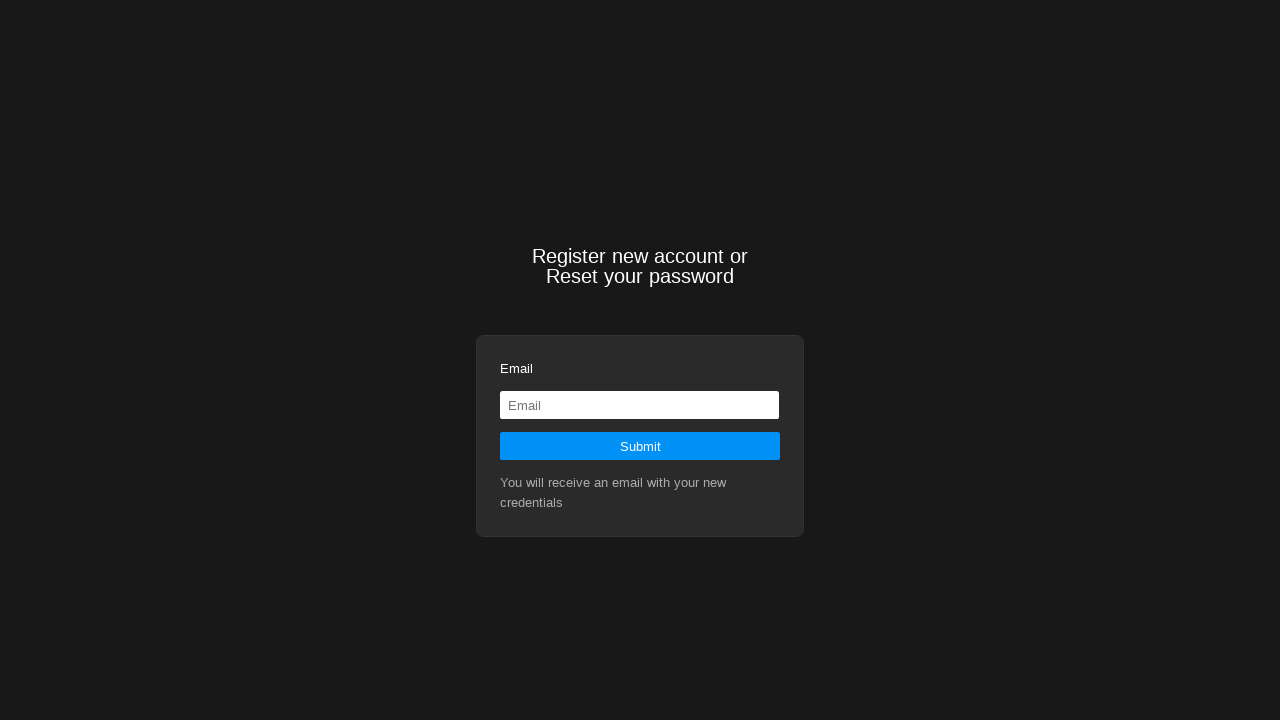